Tests entry ad modal by waiting for it to appear, closing it, then refreshing the page to verify modal behavior

Starting URL: http://the-internet.herokuapp.com/entry_ad

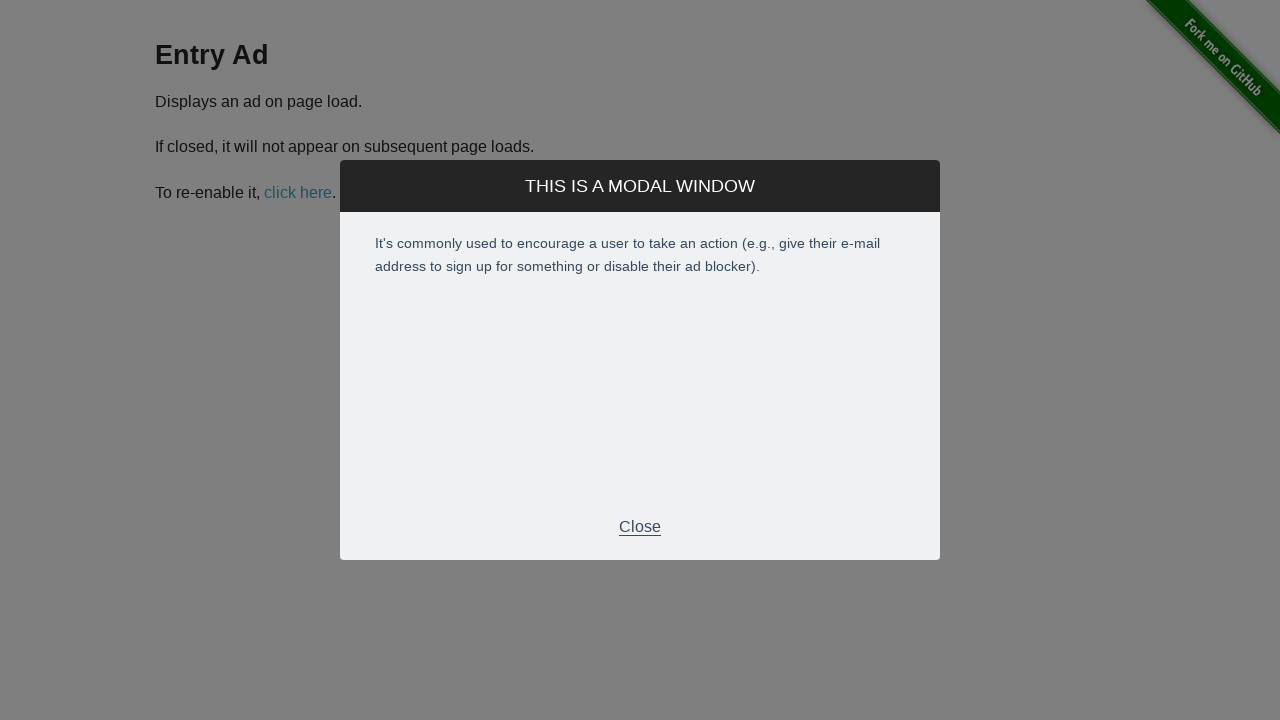

Entry ad modal appeared and became visible
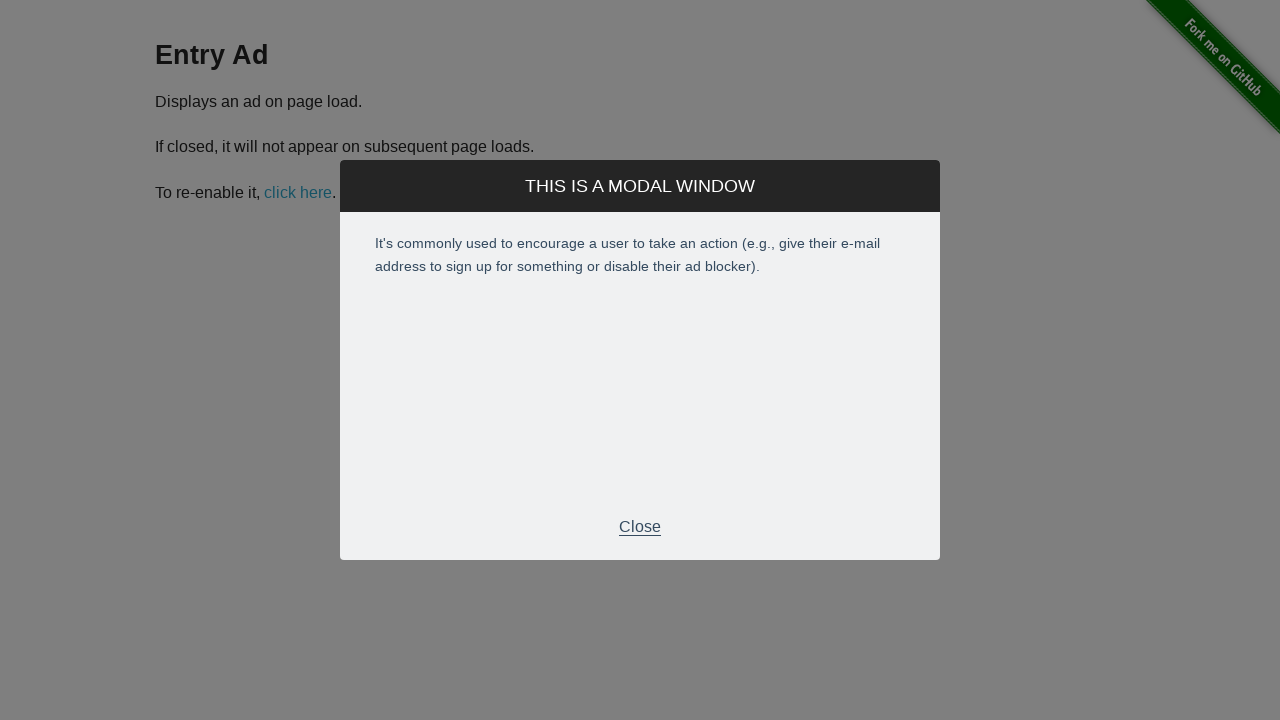

Clicked close button in modal footer at (640, 527) on .modal-footer p
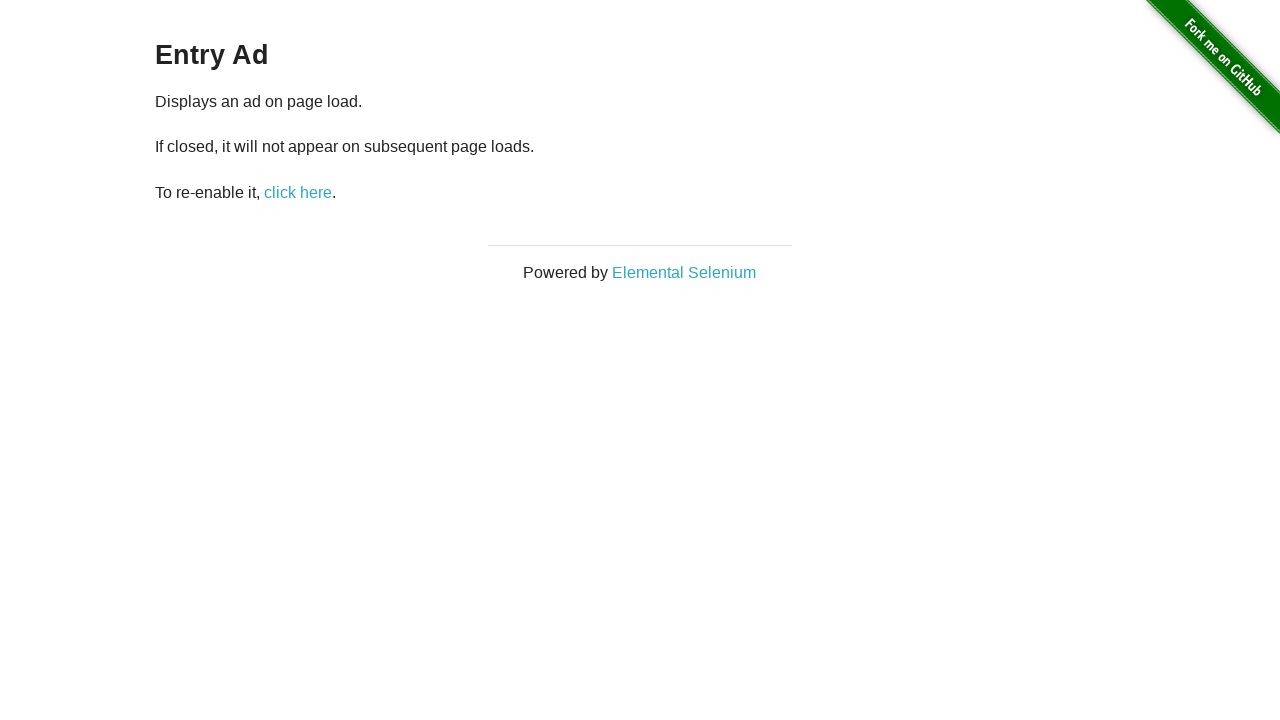

Entry ad modal closed successfully
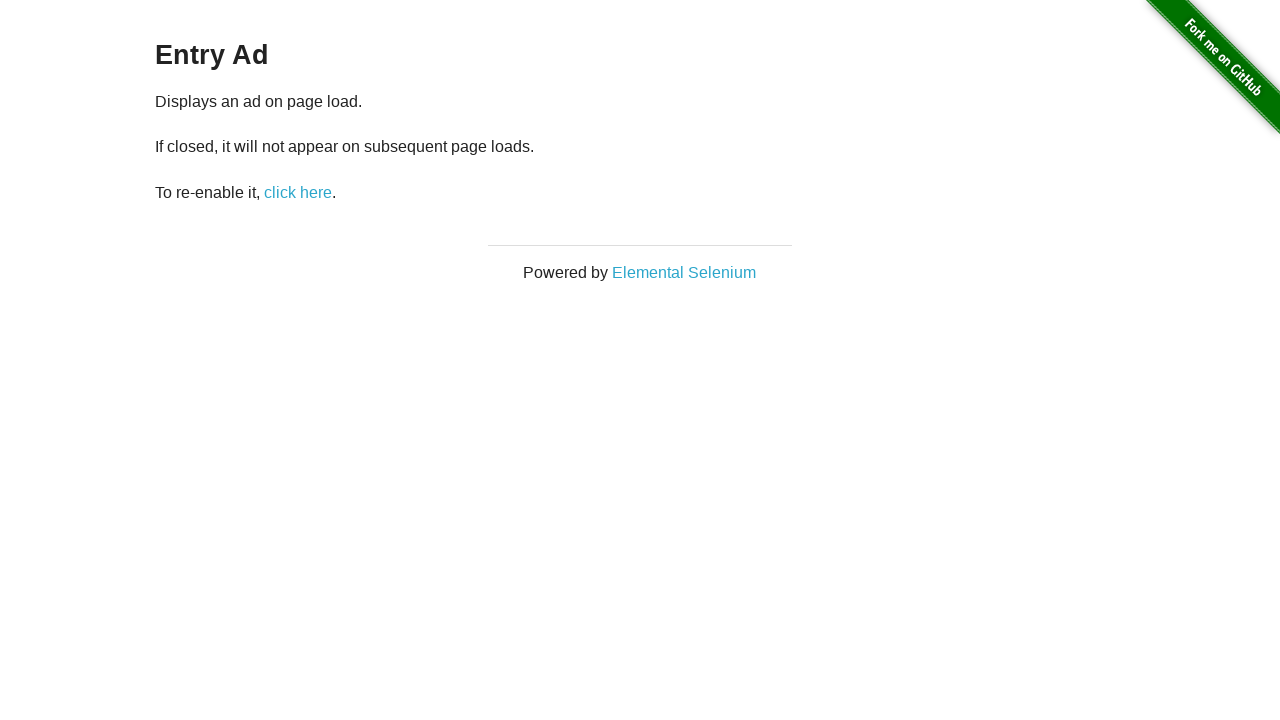

Page refreshed to verify modal behavior
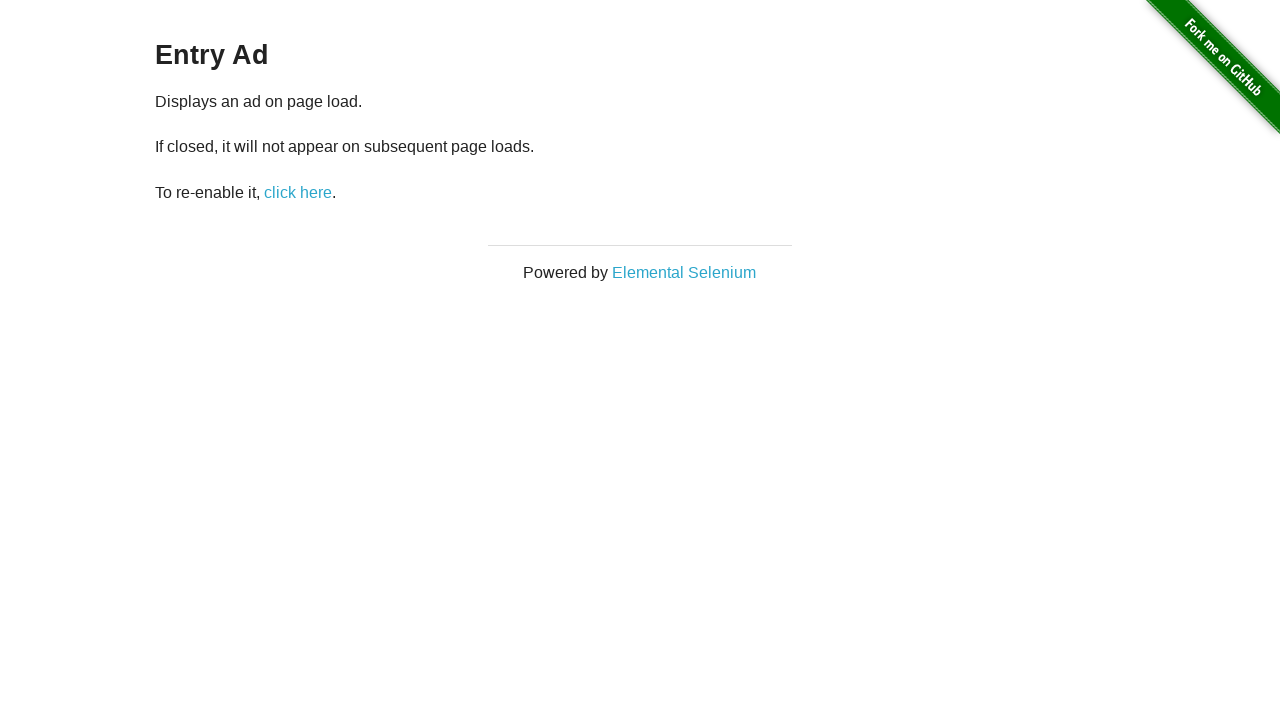

Page loaded after refresh
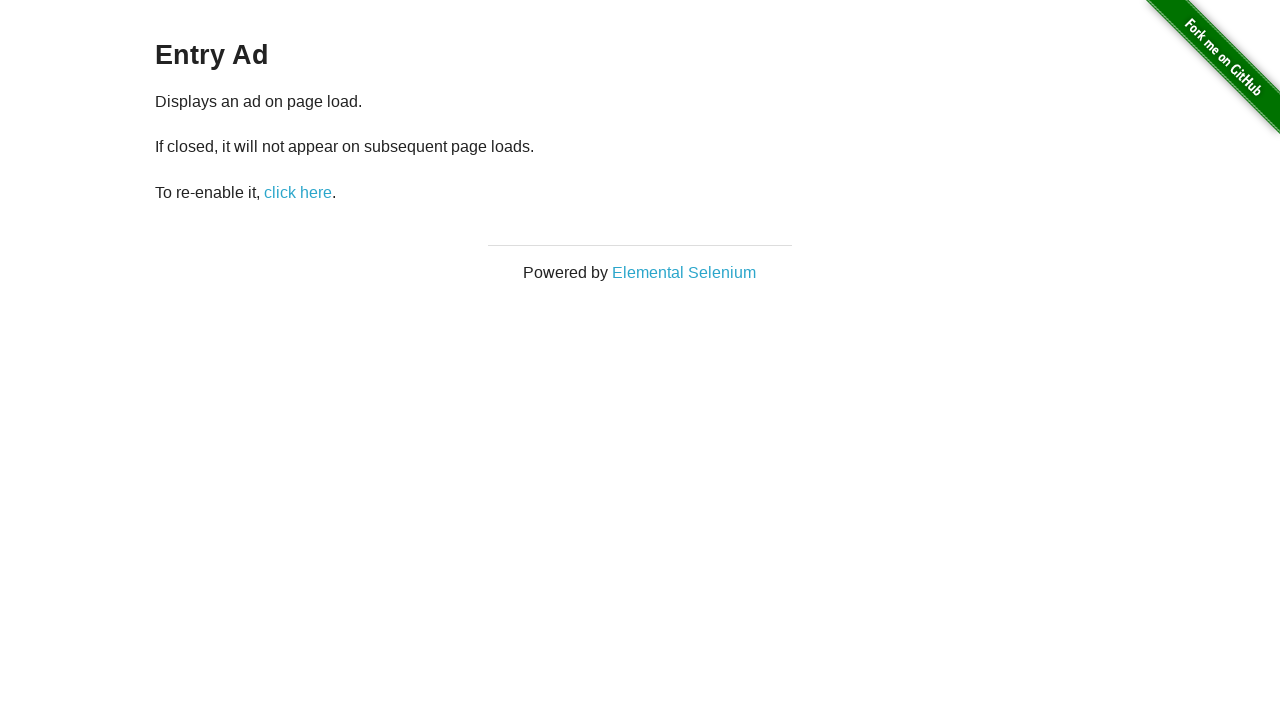

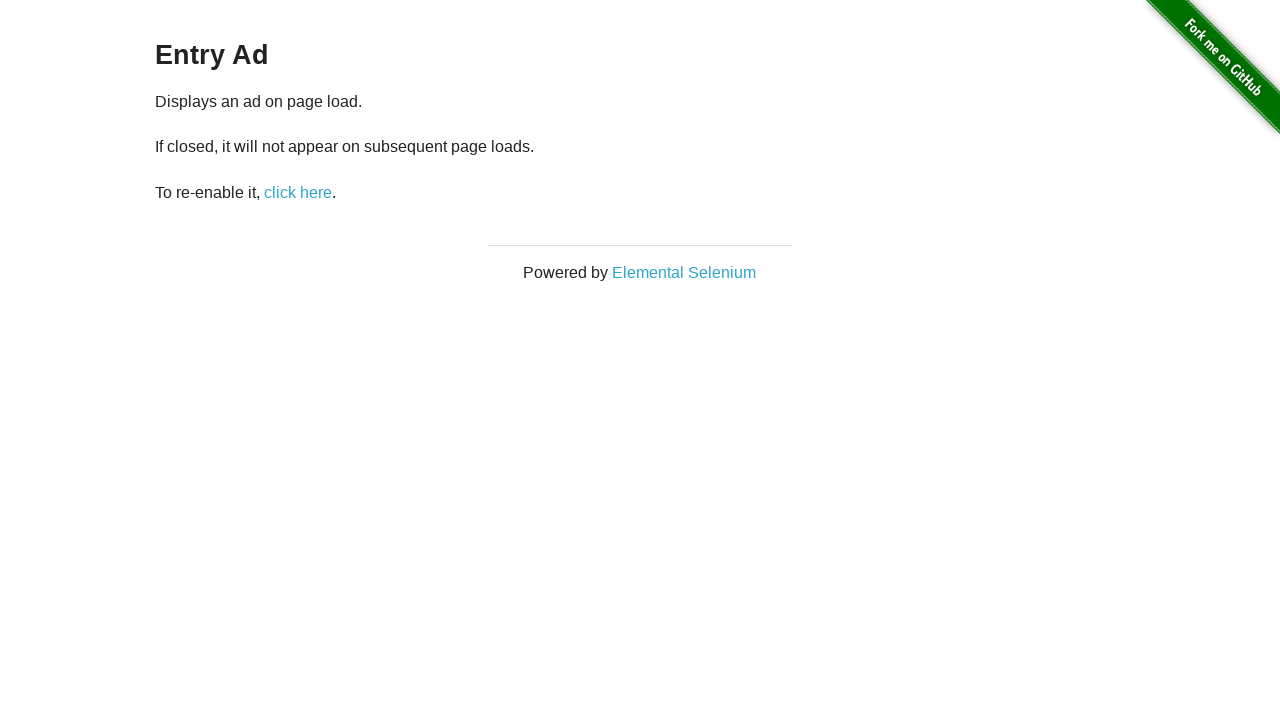